Tests the registration form validation by submitting with all fields empty

Starting URL: https://www.sharelane.com/cgi-bin/register.py?page=1&zip_code=222222

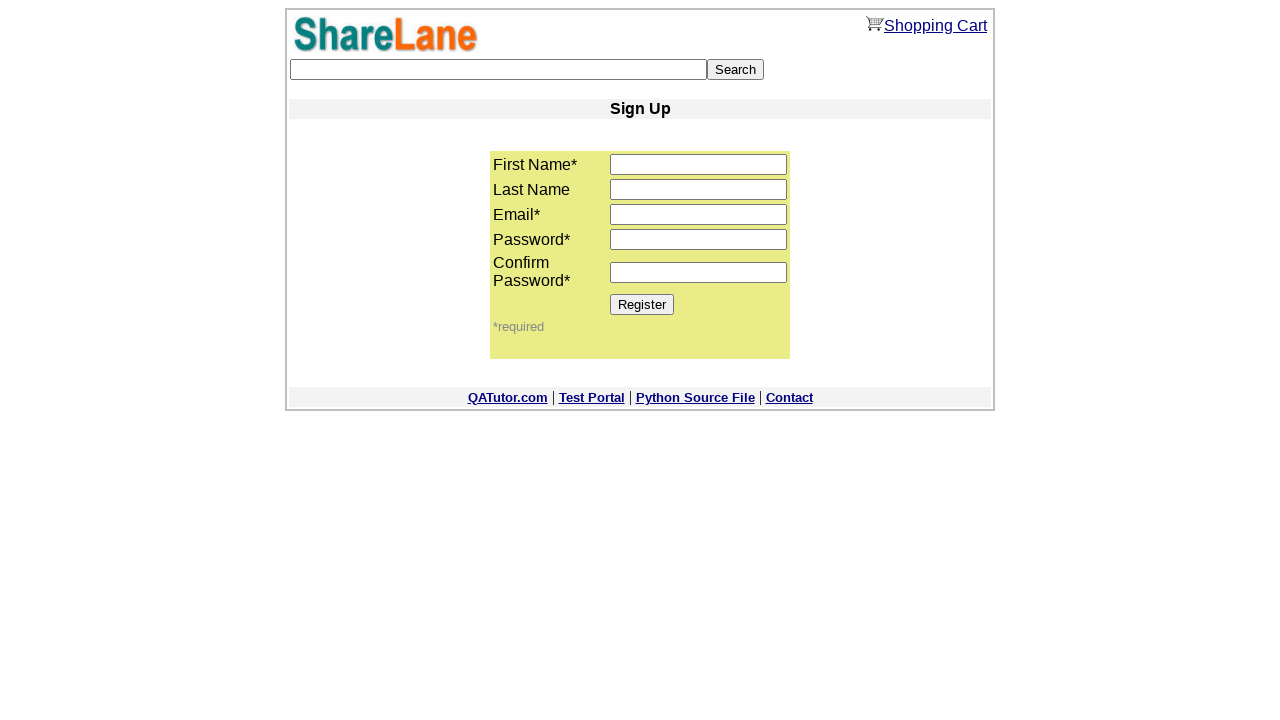

Clicked Register button with all fields empty to test validation at (642, 304) on xpath=//*[@value='Register']
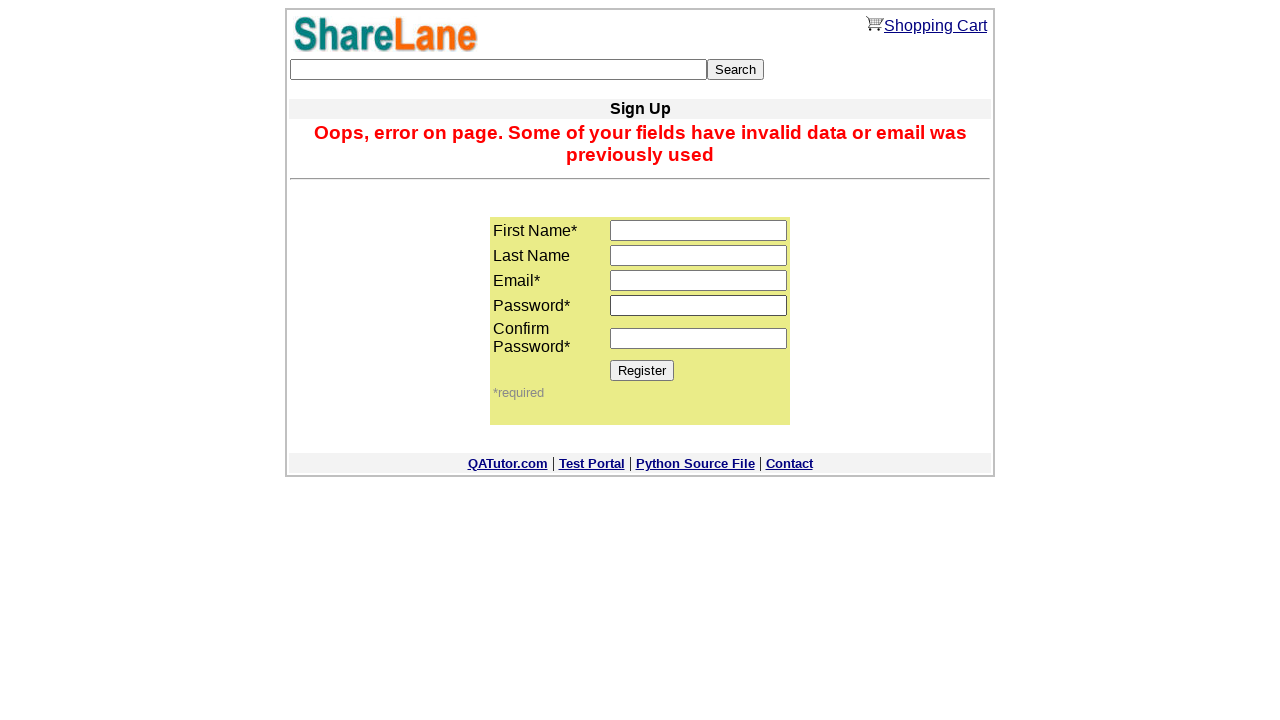

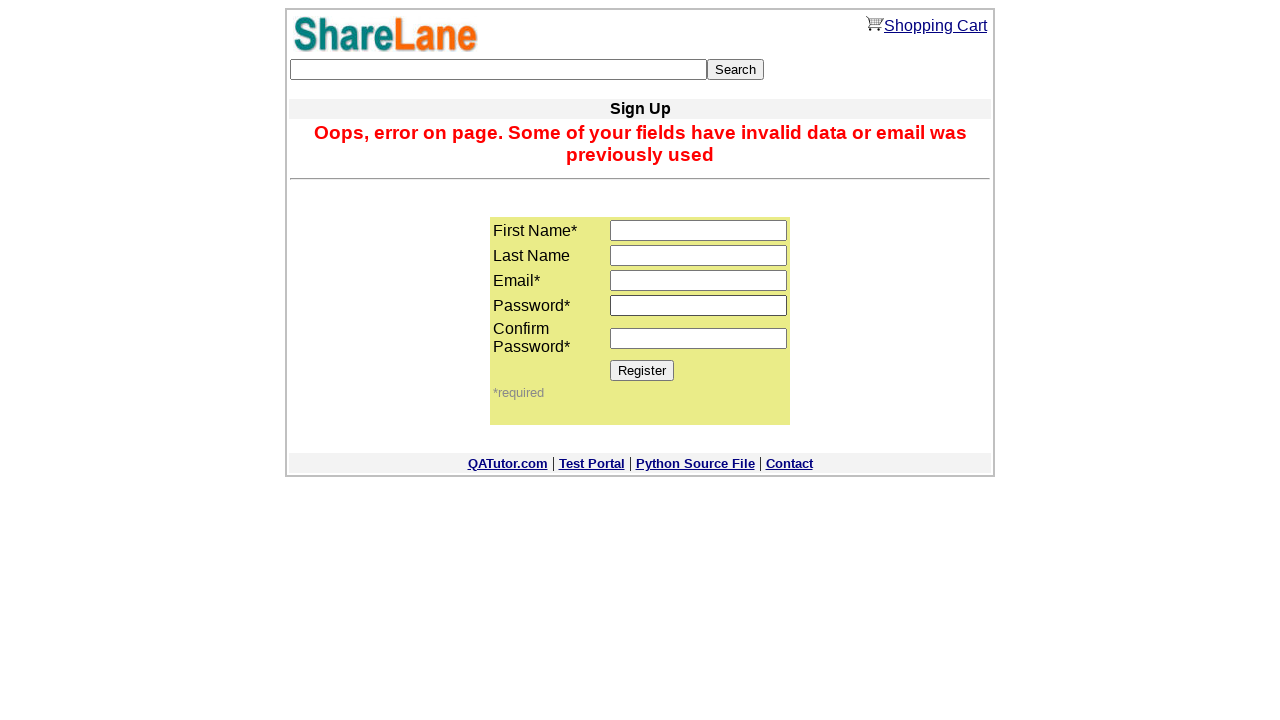